Tests form input functionality by navigating to the demo website and filling a text field with a name

Starting URL: https://demowf.aspnetawesome.com/

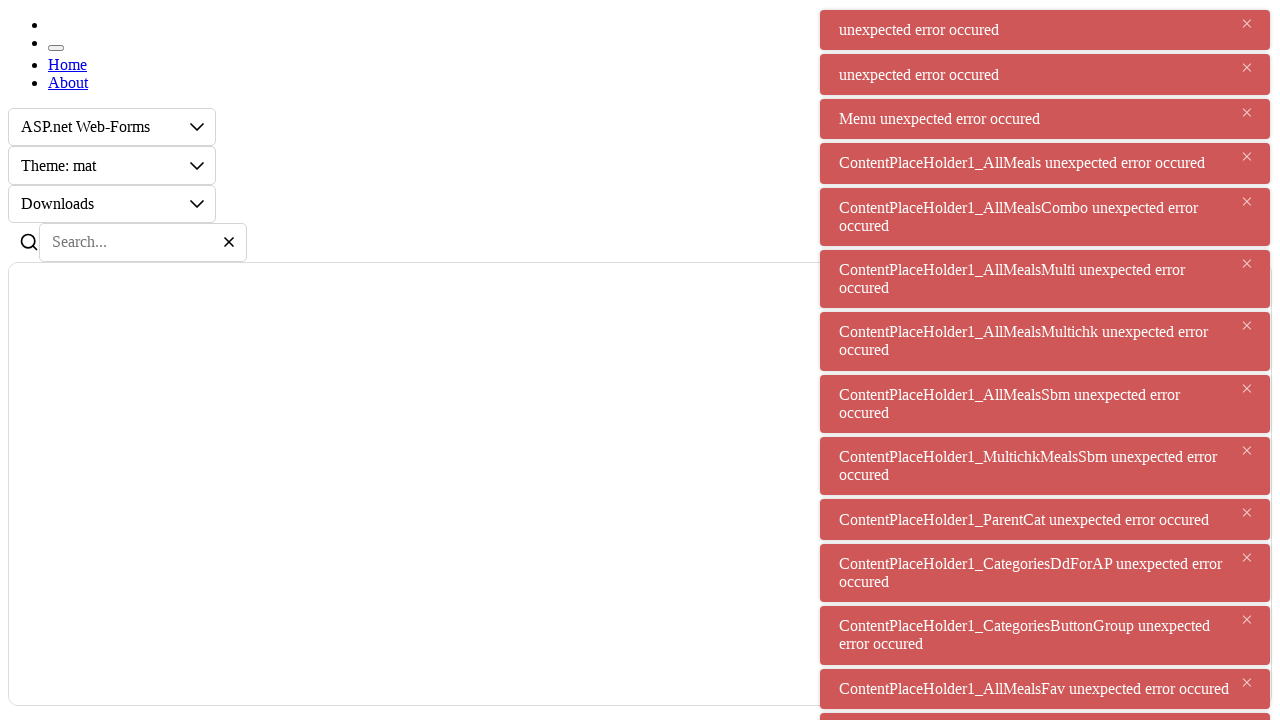

Filled Meal input field with 'Rajendra Prasad' on #ContentPlaceHolder1_Meal
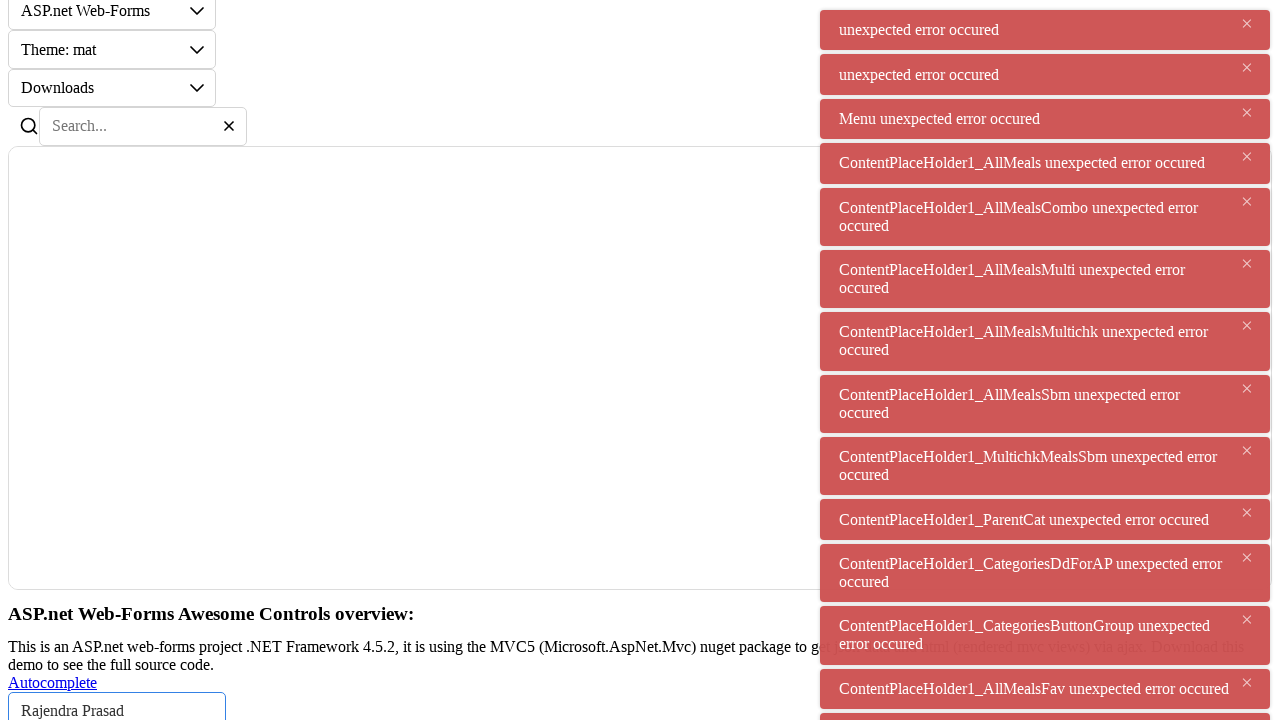

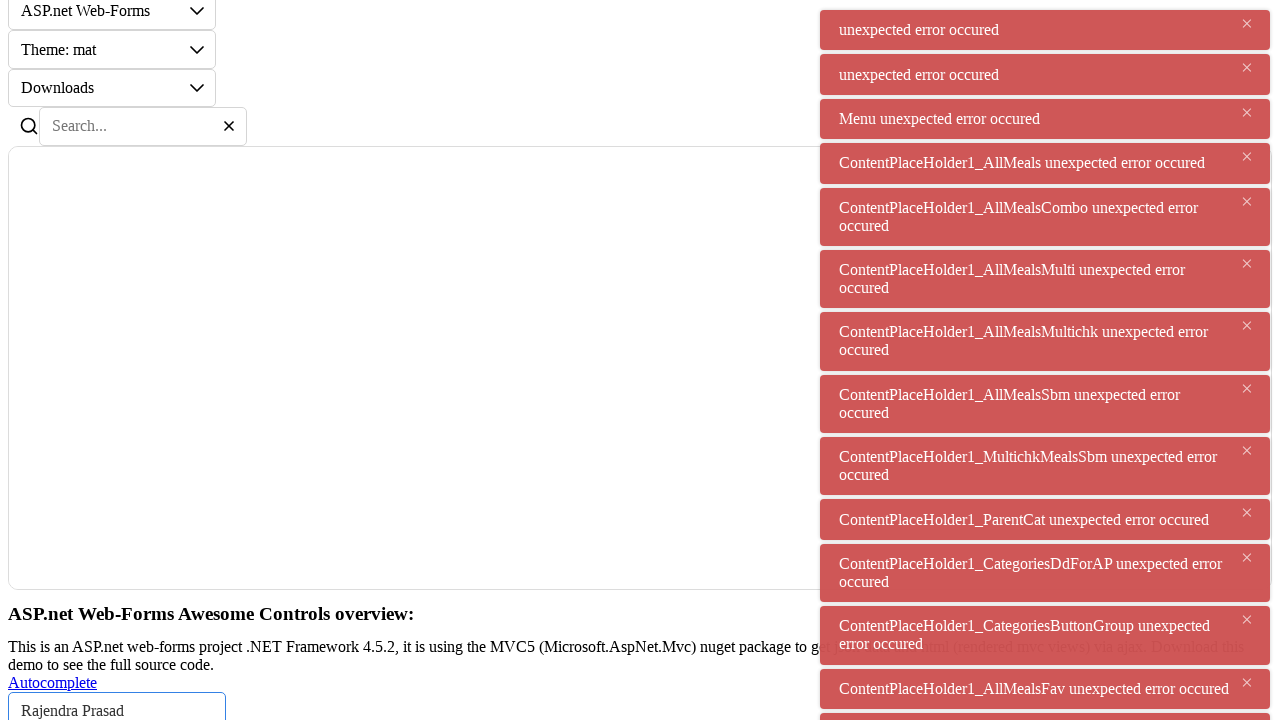